Tests radio button automation by clicking on a male radio button element on a Selenium practice page

Starting URL: http://seleniumpractise.blogspot.fi/2016/08/how-to-automate-radio-button-in.html

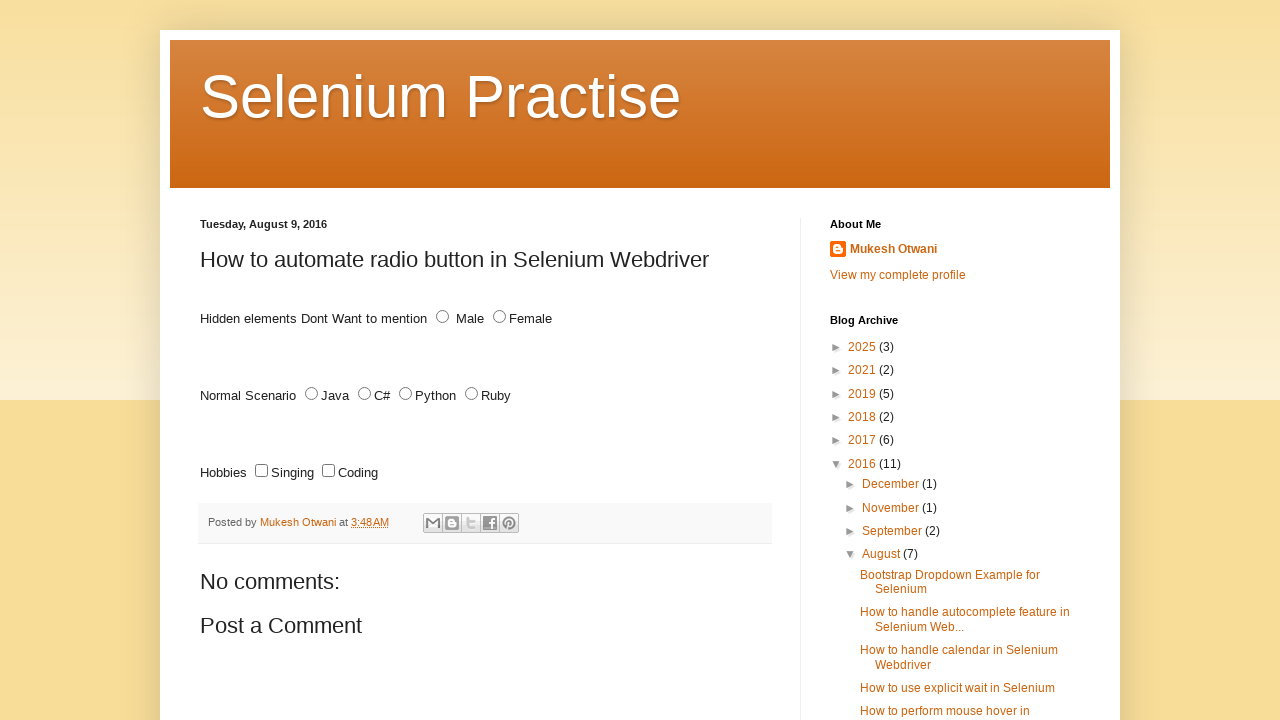

Navigated to Selenium practice page for radio button automation
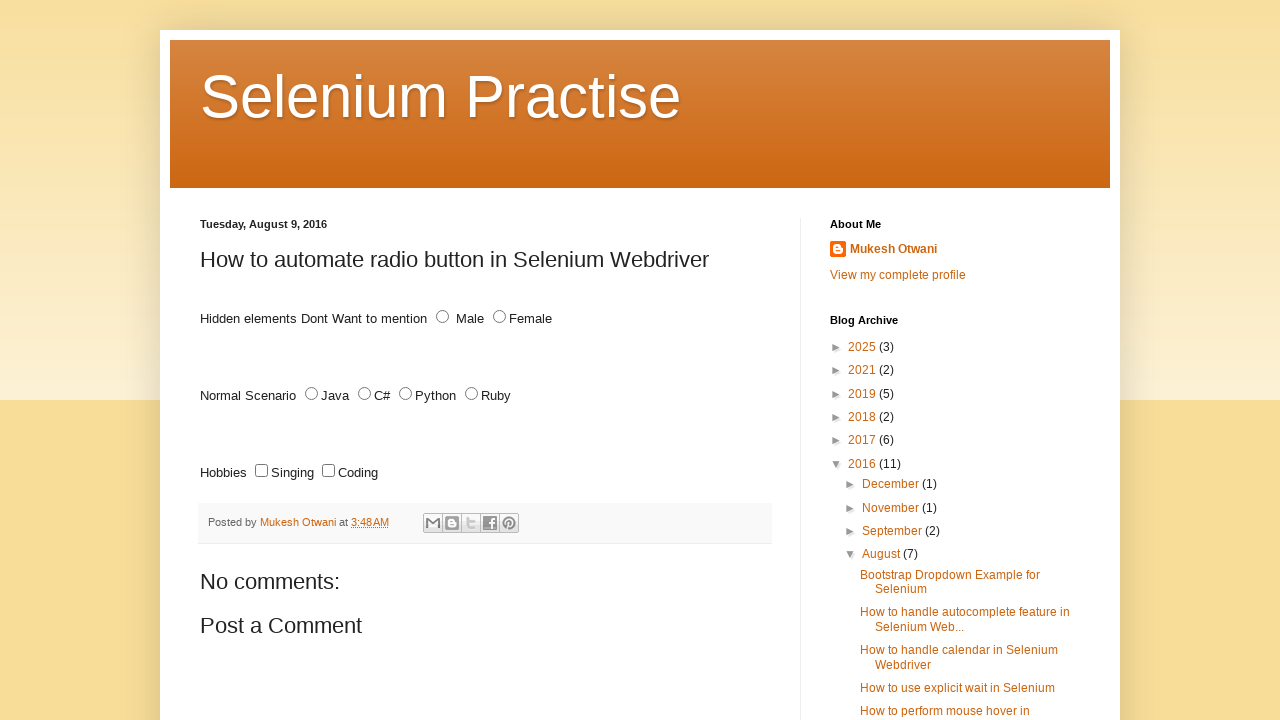

Located all male radio button elements
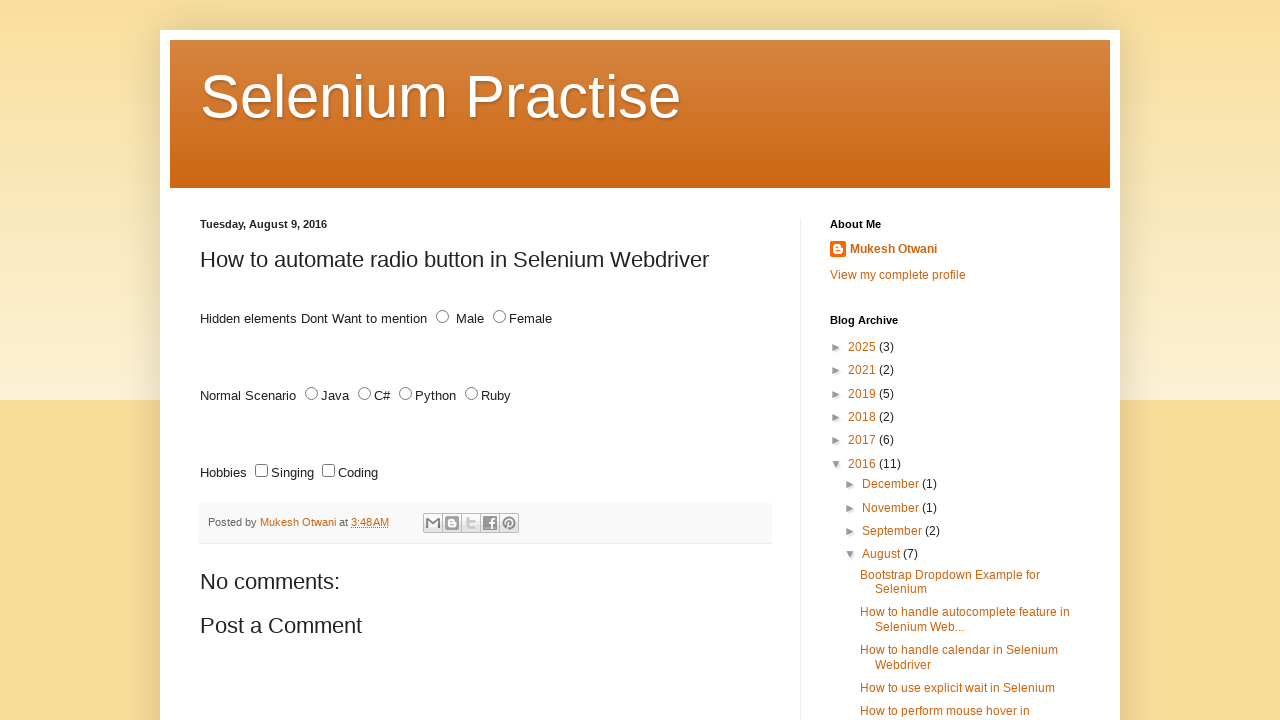

Clicked on the second male radio button element at (442, 317) on xpath=//*[@id='male'] >> nth=1
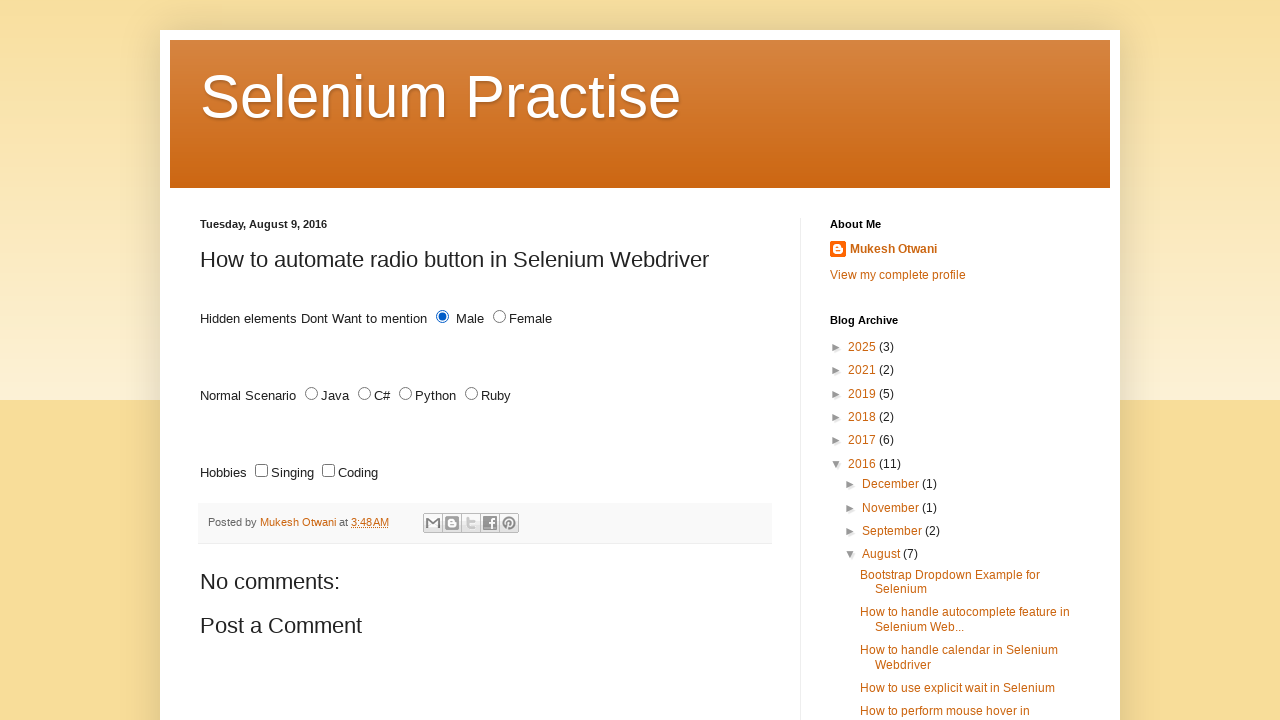

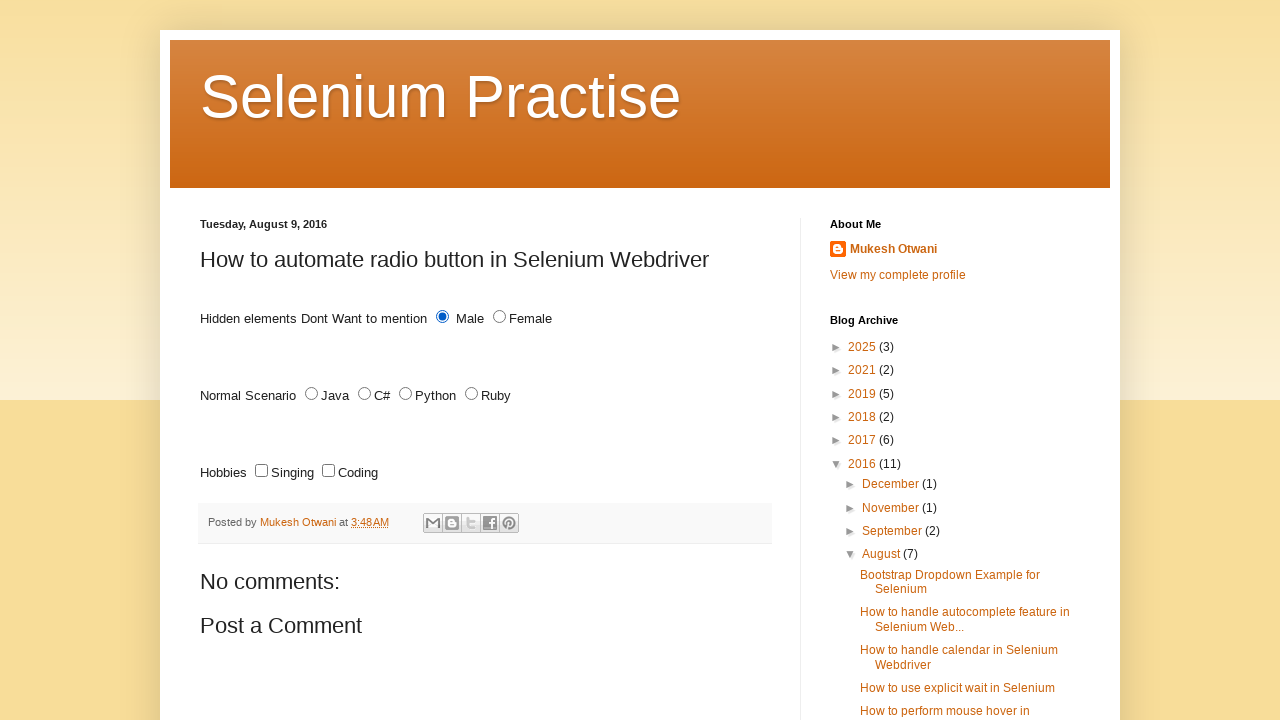